Tests double-click functionality by switching to an iframe and double-clicking on text to change its color, then verifying the style attribute contains "red".

Starting URL: https://www.w3schools.com/tags/tryit.asp?filename=tryhtml5_ev_ondblclick2

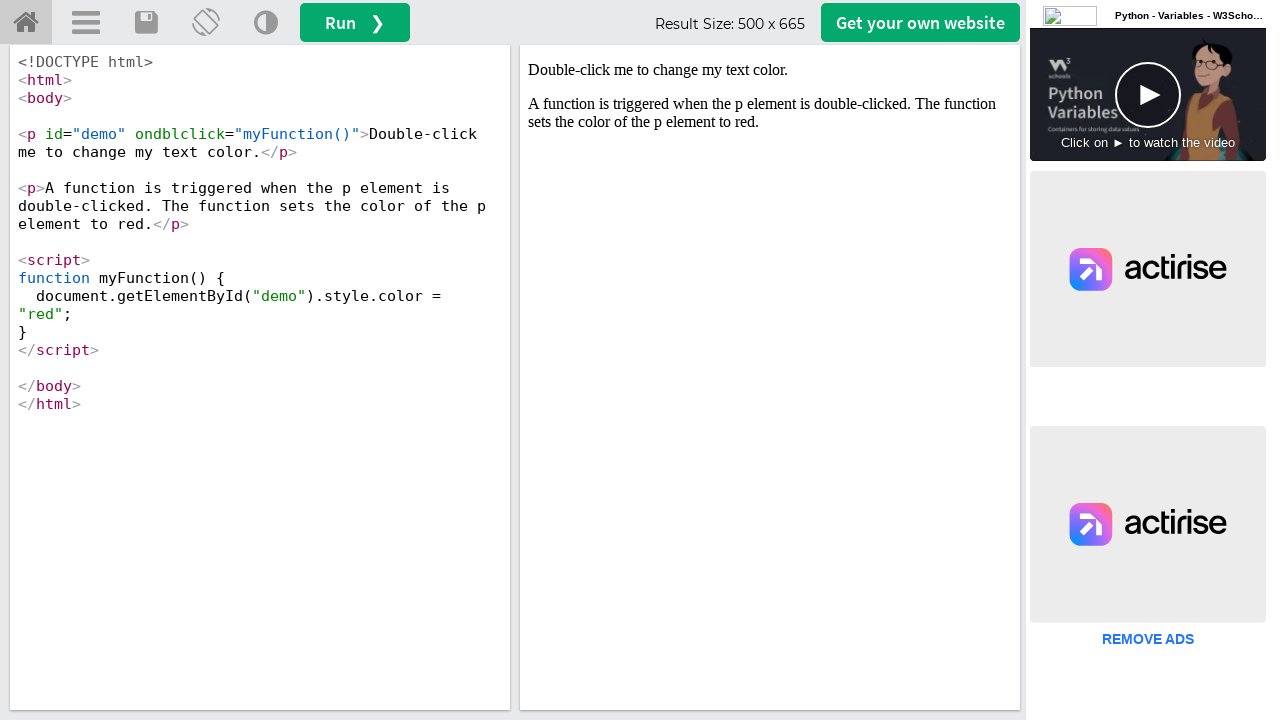

Located and switched to the first iframe containing the demo
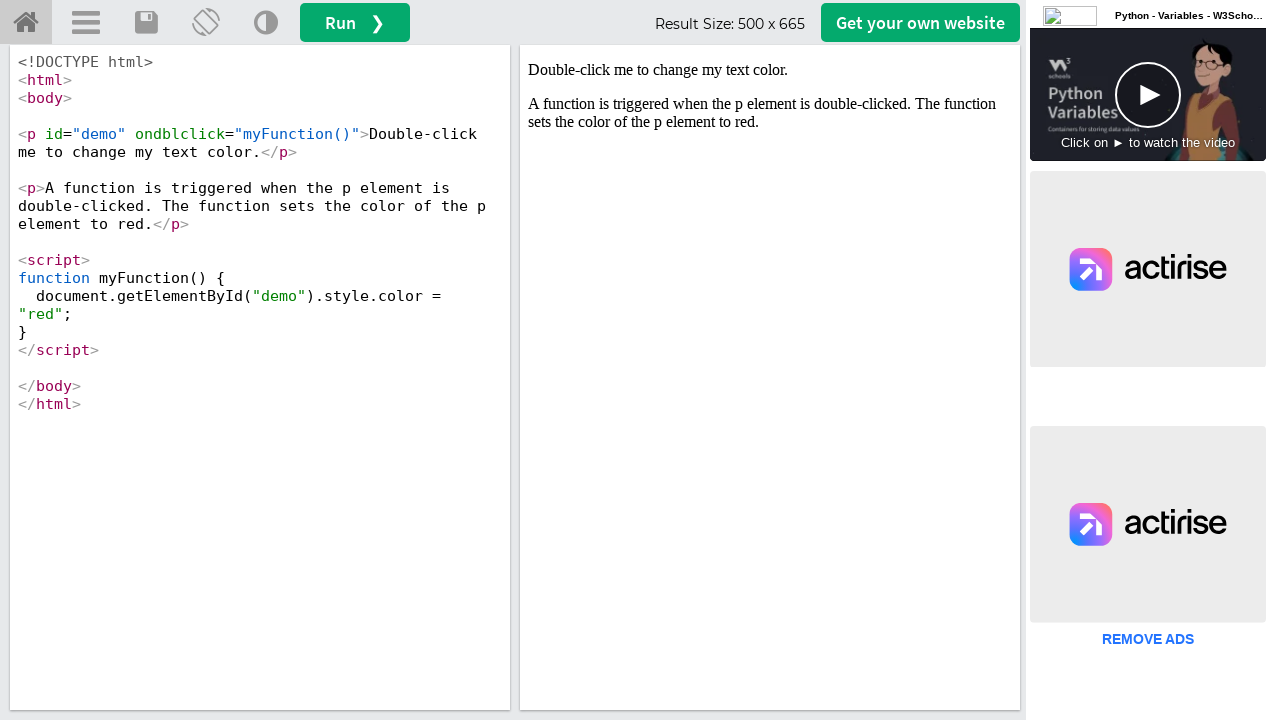

Double-clicked on the #demo text element at (770, 70) on iframe >> nth=0 >> internal:control=enter-frame >> #demo
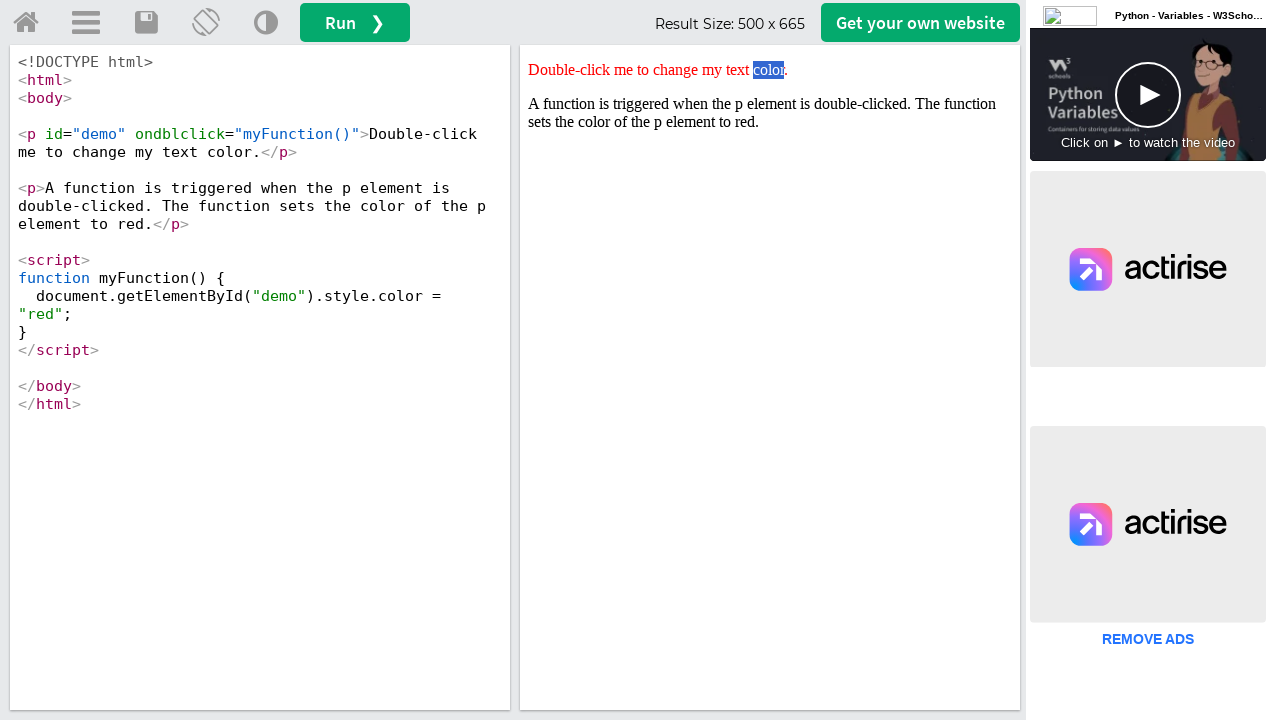

Retrieved style attribute from #demo element
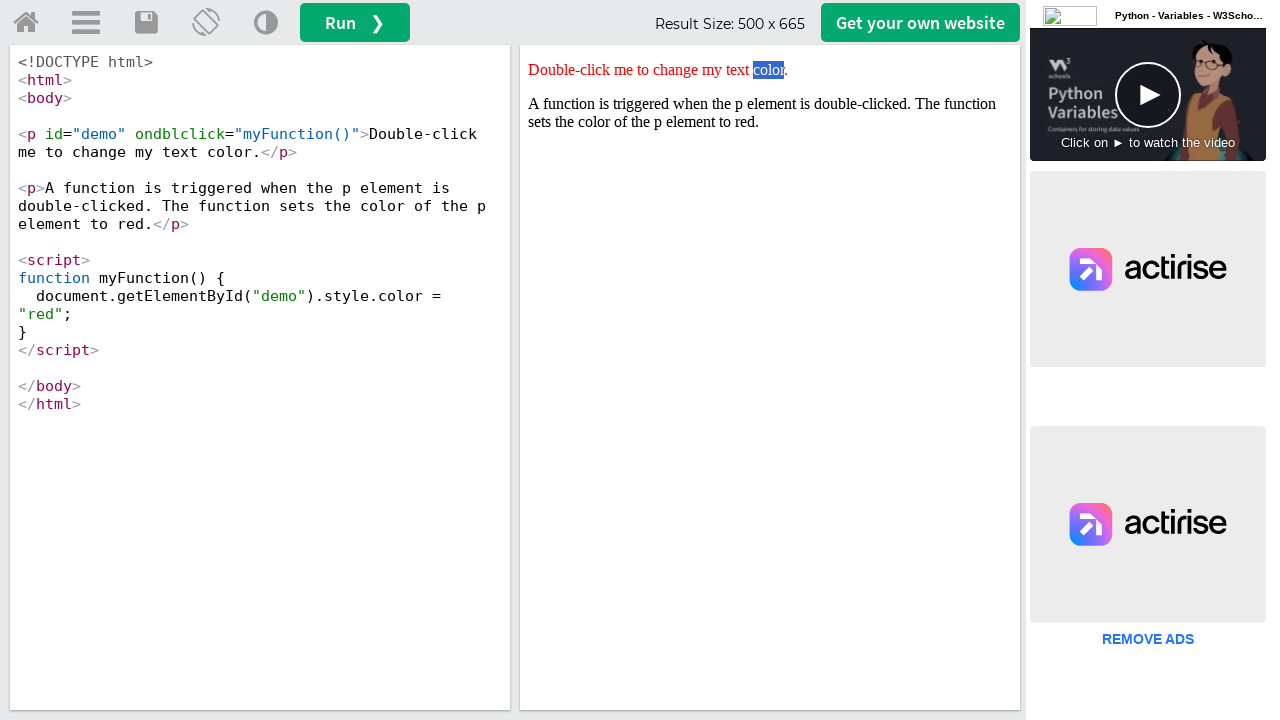

Verified that style attribute contains 'red'
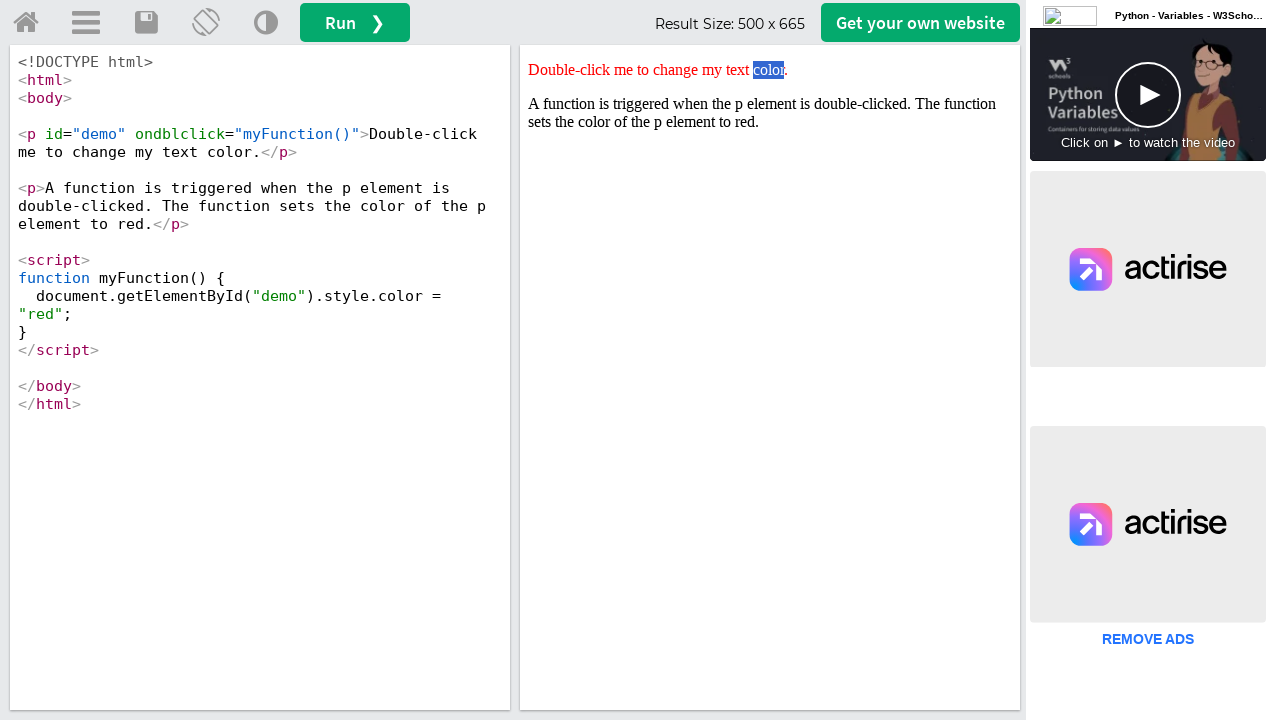

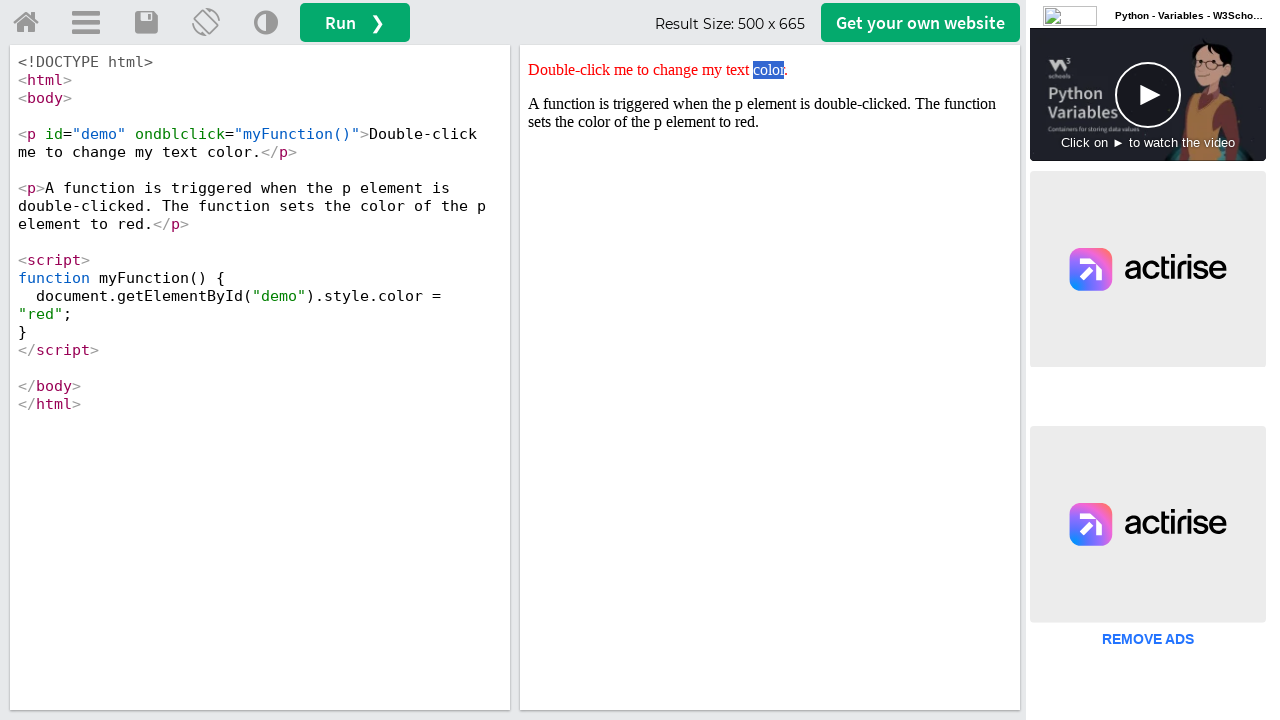